Tests adding multiple items (Cucumber, Brocolli, Beetroot) to cart on a grocery shopping site, proceeding to checkout, and applying a promo code to verify the discount functionality.

Starting URL: https://rahulshettyacademy.com/seleniumPractise/

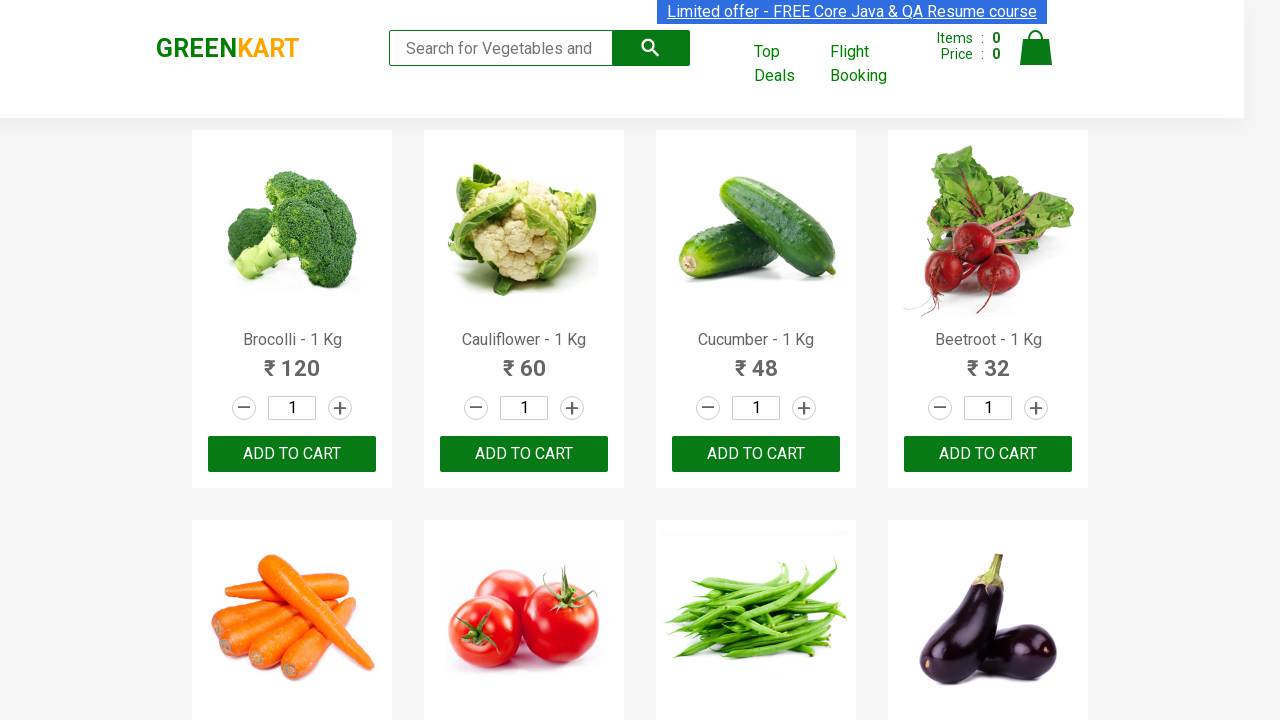

Waited for products to load on grocery shopping site
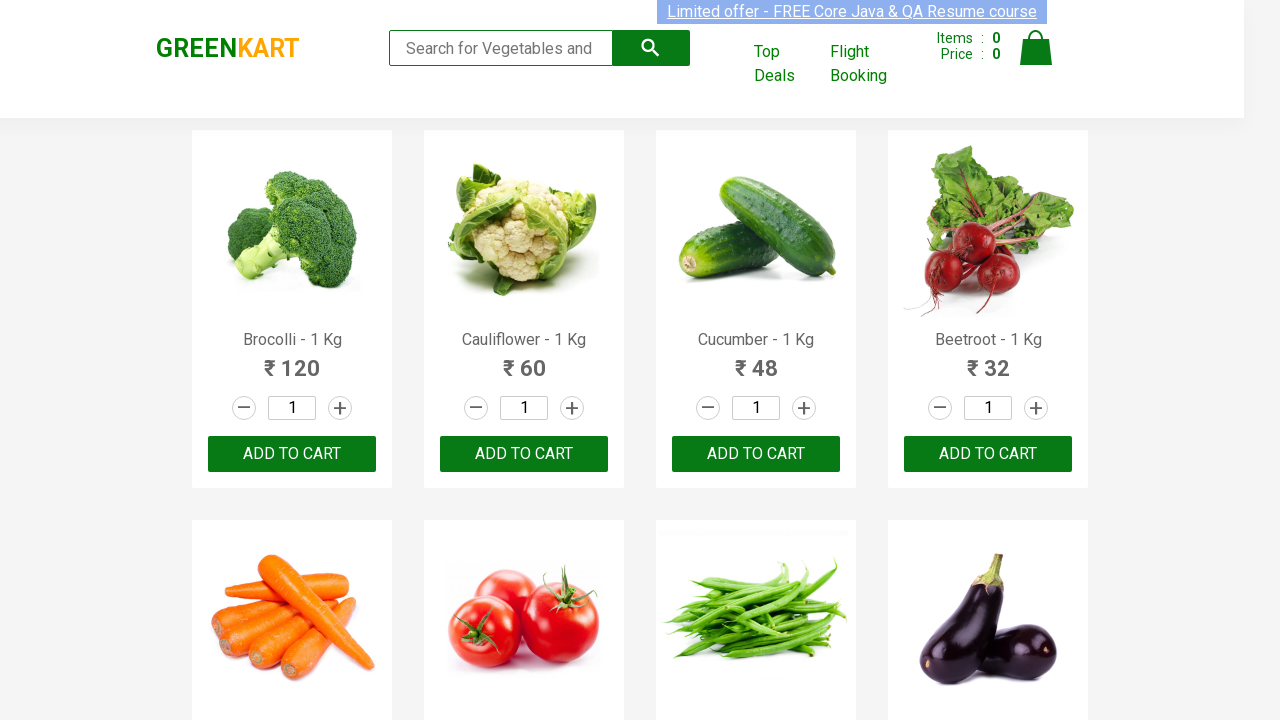

Added Brocolli to cart at (292, 454) on xpath=//div[@class='product-action']/button >> nth=0
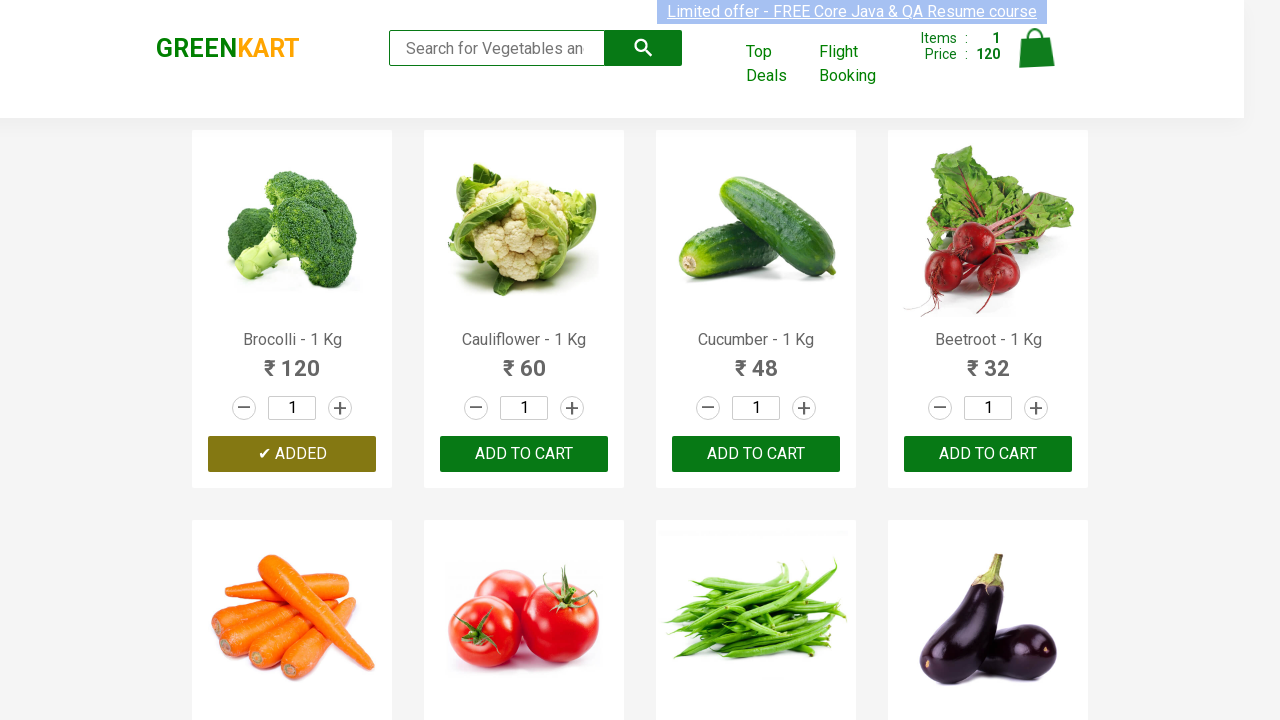

Added Cucumber to cart at (756, 454) on xpath=//div[@class='product-action']/button >> nth=2
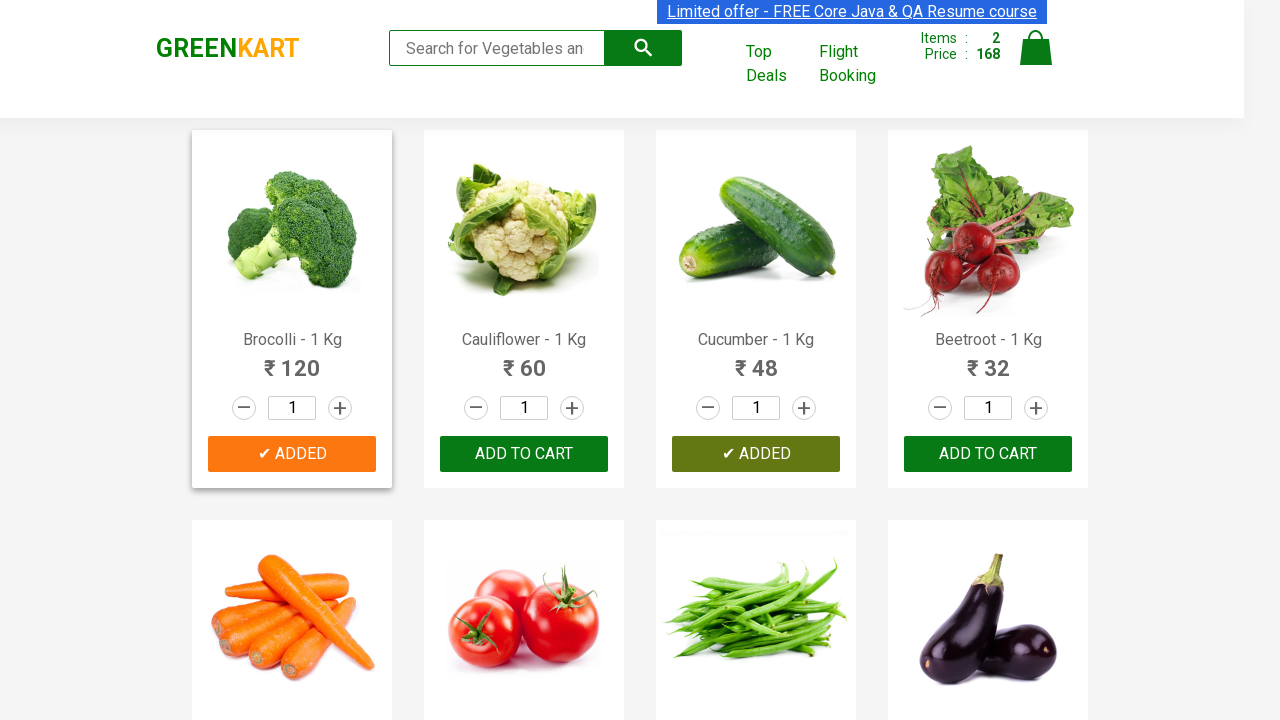

Added Beetroot to cart at (988, 454) on xpath=//div[@class='product-action']/button >> nth=3
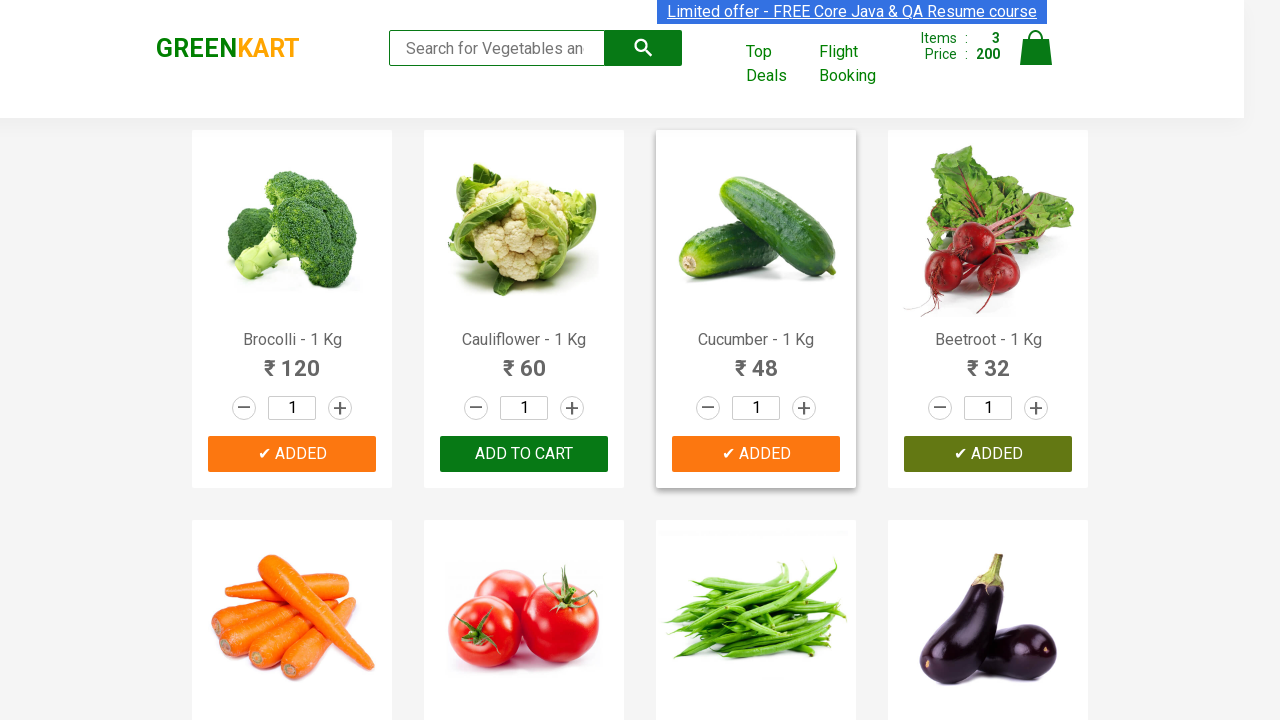

Clicked on cart icon to view cart at (1036, 48) on img[alt='Cart']
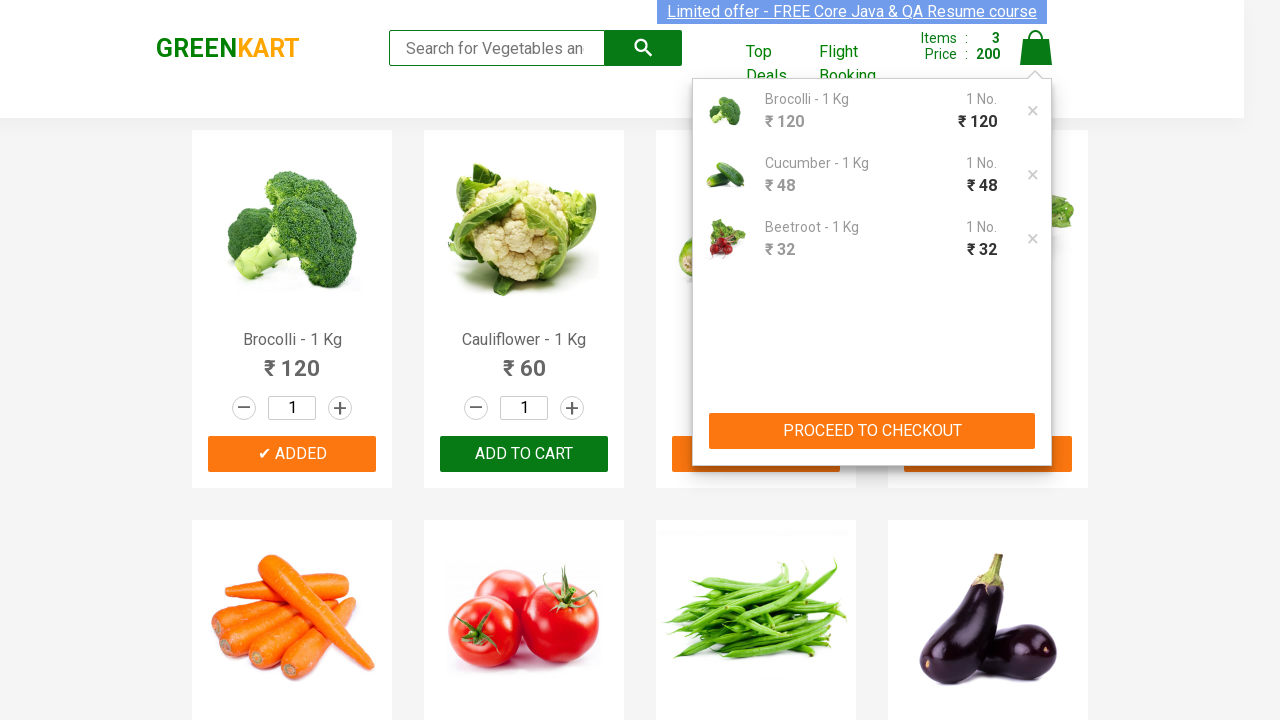

Clicked PROCEED TO CHECKOUT button at (872, 431) on xpath=//button[contains(text(),'PROCEED TO CHECKOUT')]
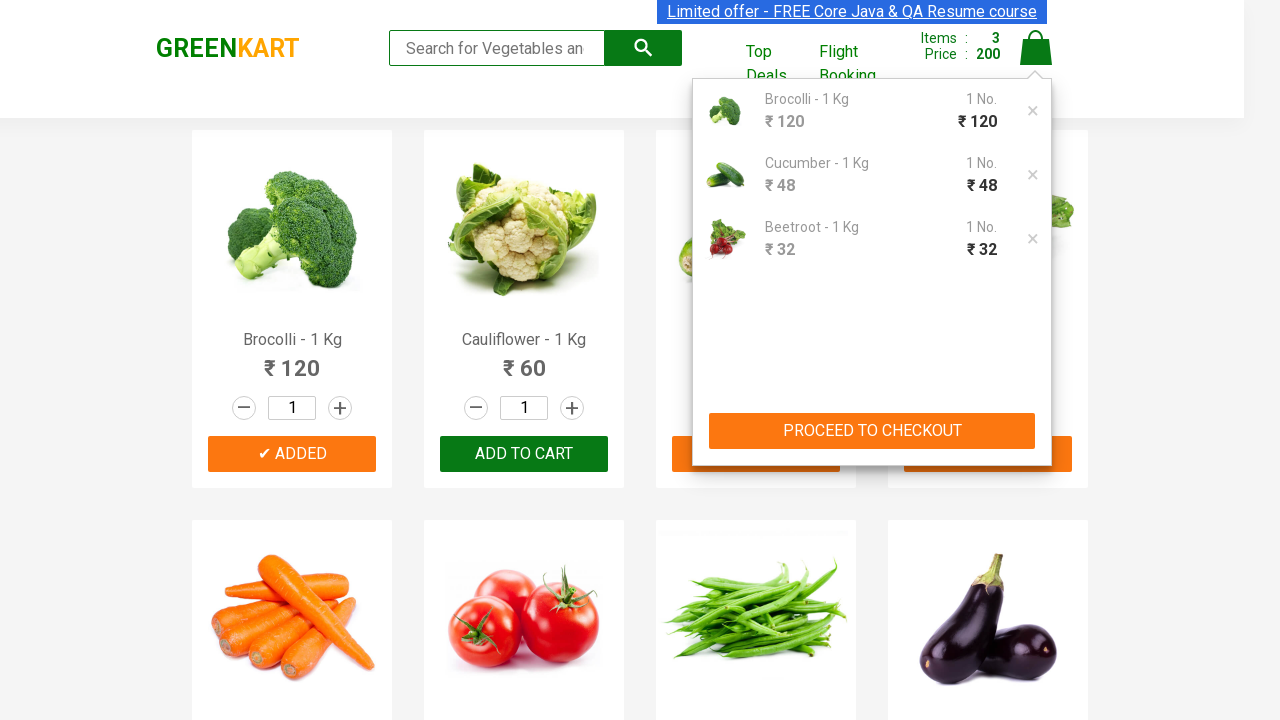

Promo code input field is now visible
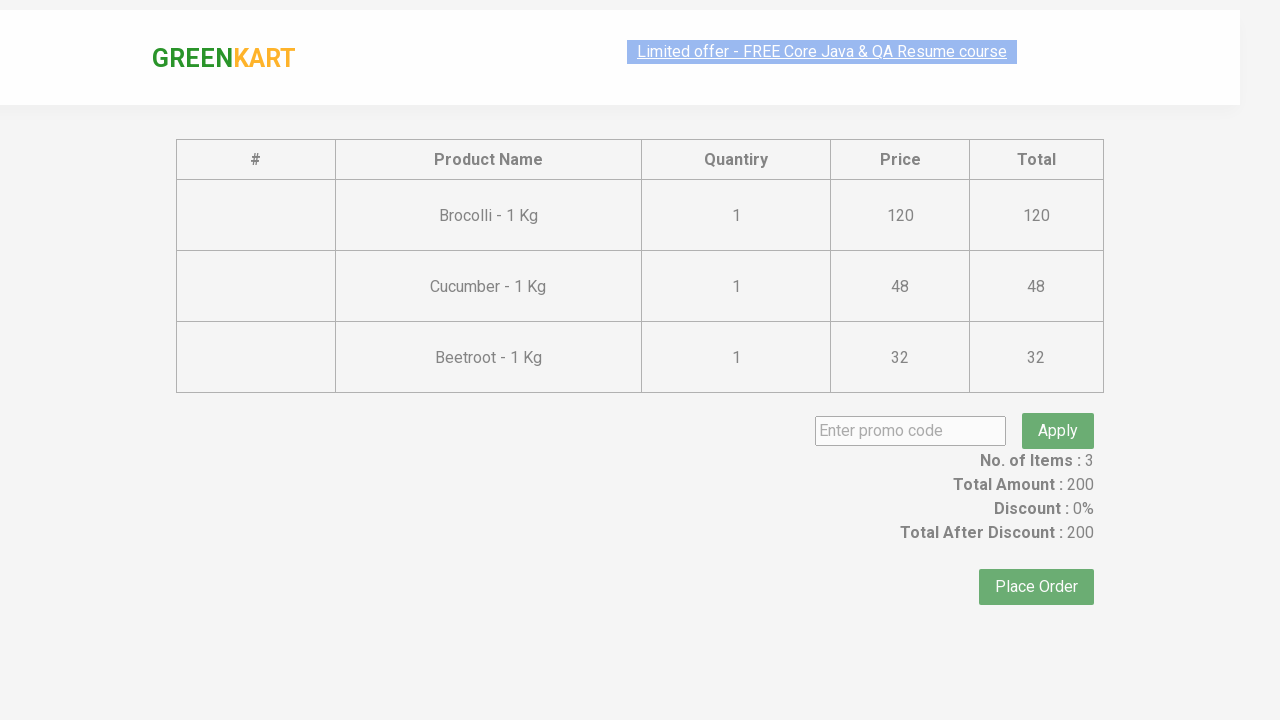

Entered promo code 'rahulshettyacademy' into the input field on input.promoCode
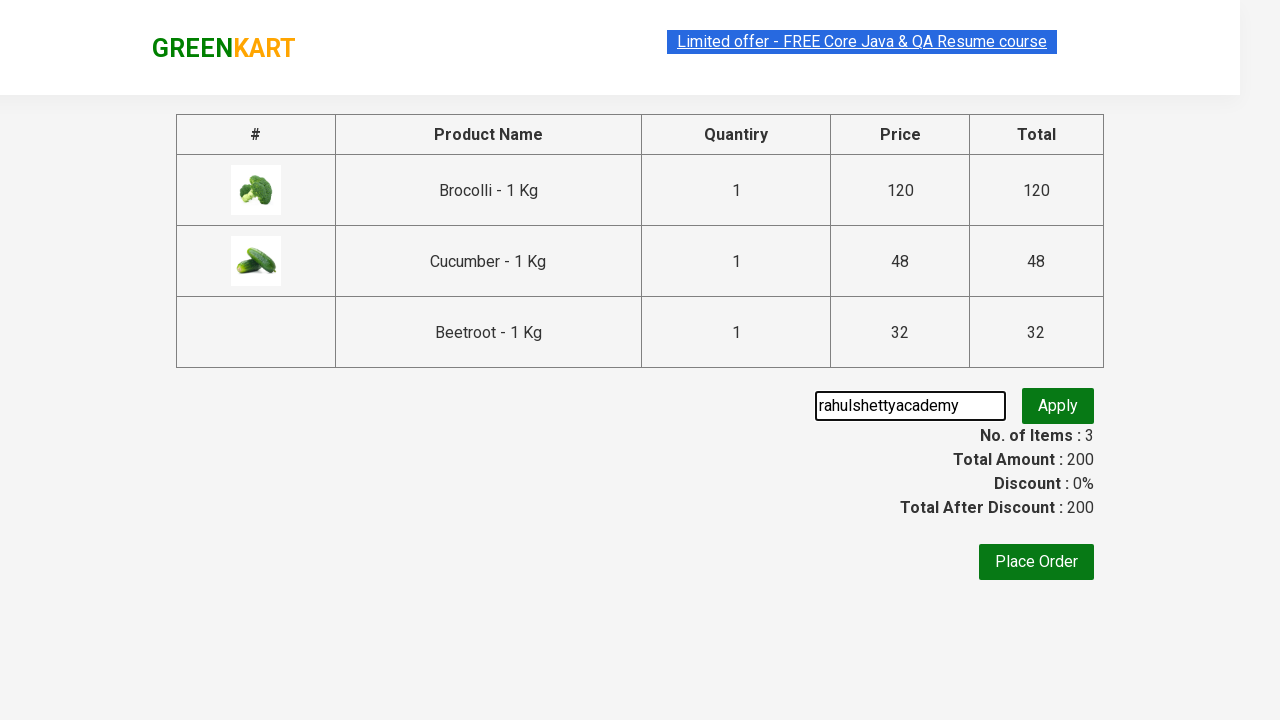

Clicked apply promo button to apply the discount code at (1058, 406) on button.promoBtn
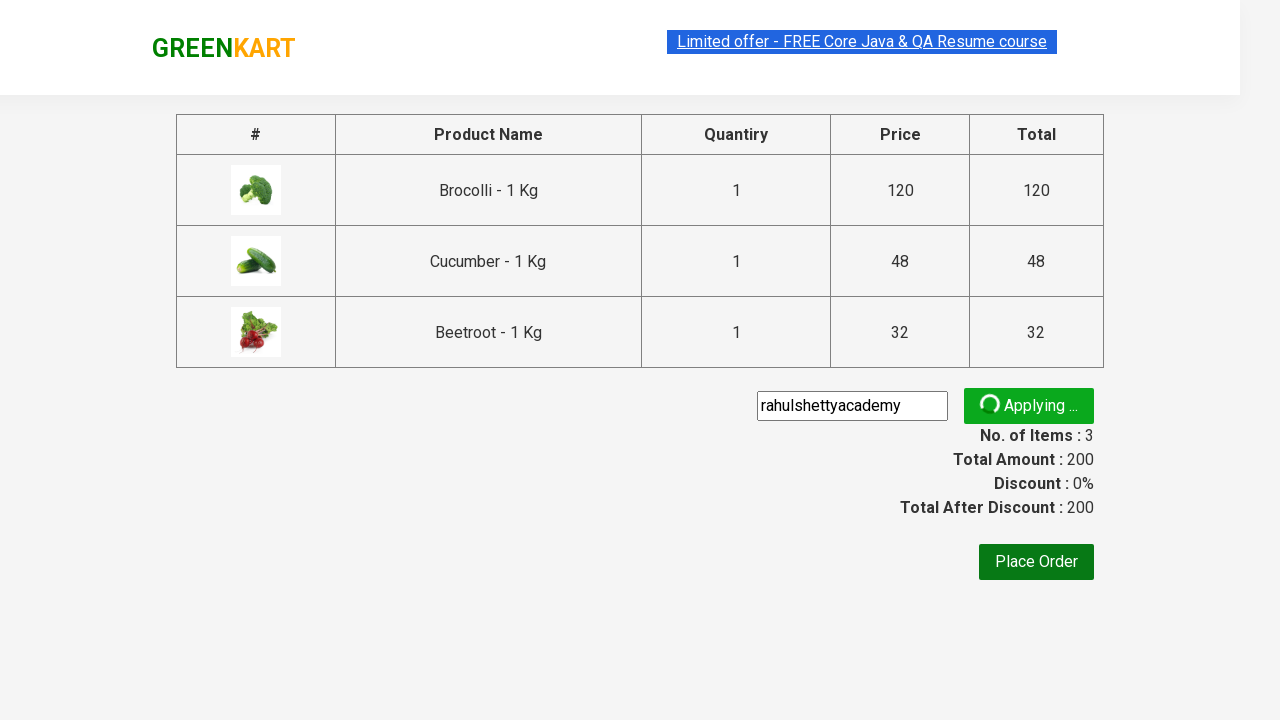

Promo code applied successfully and discount message appeared
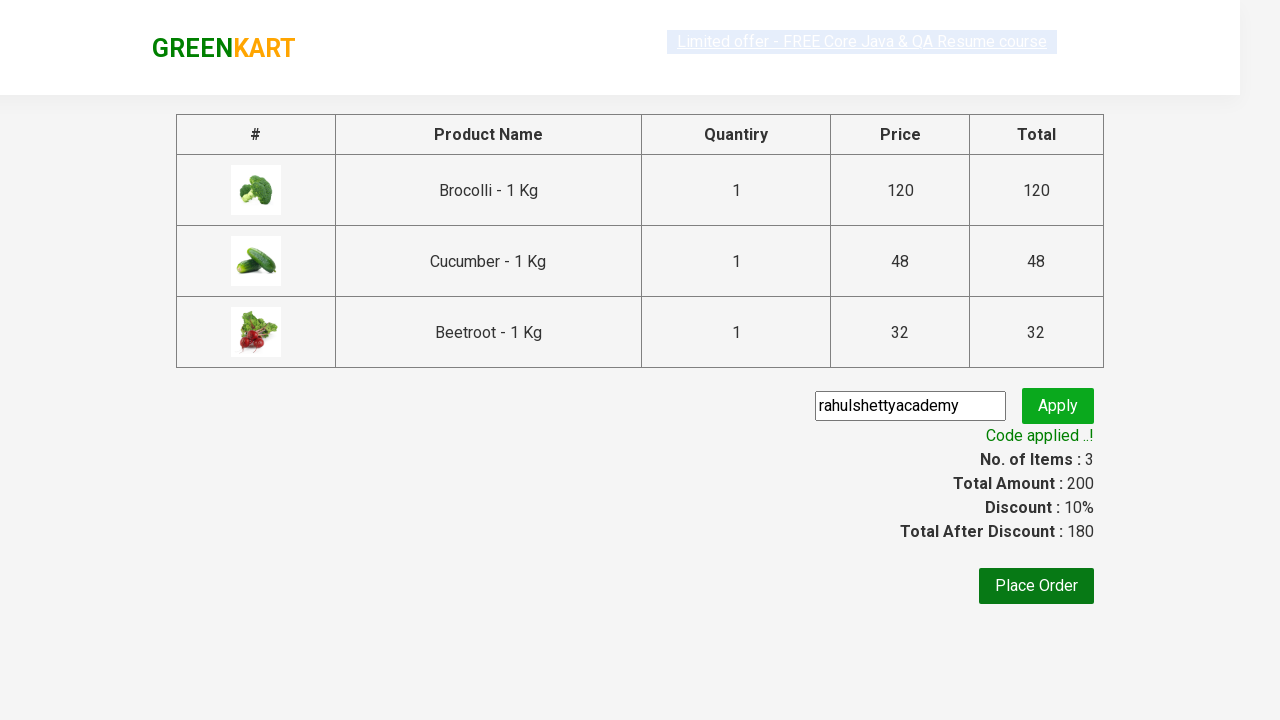

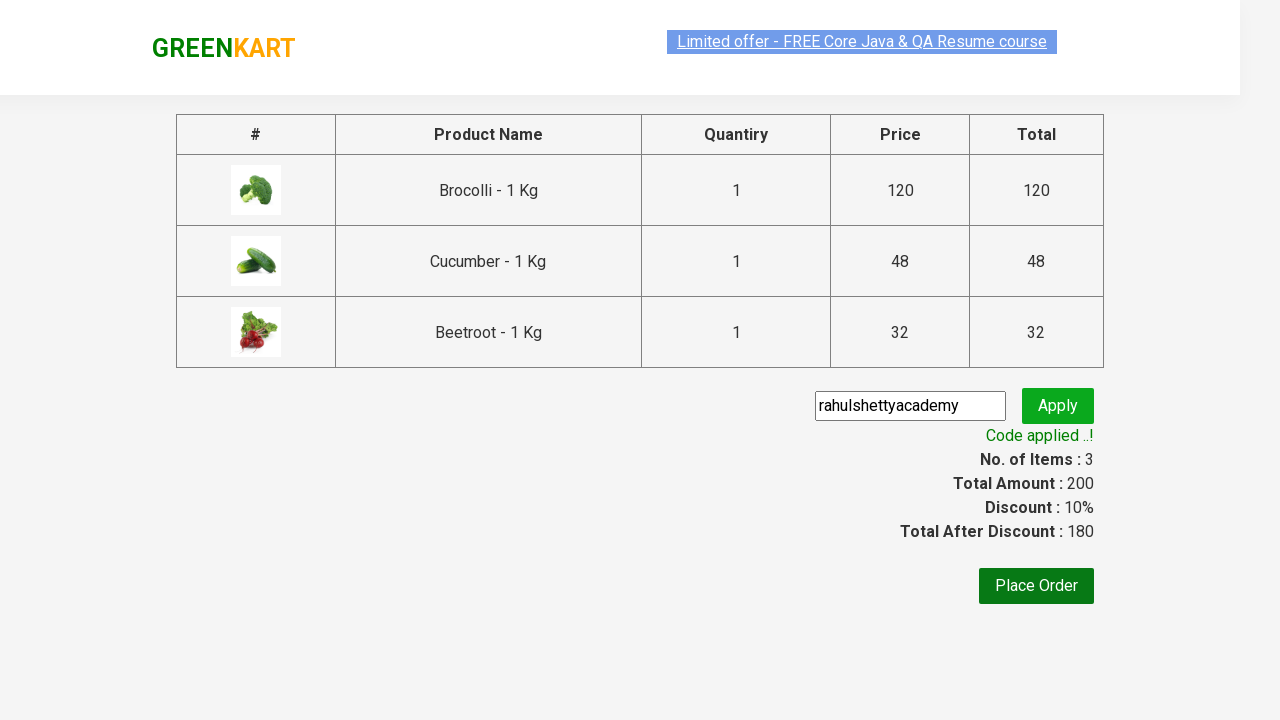